Navigates to the login page, clicks login with empty fields, and verifies error message is displayed

Starting URL: https://the-internet.herokuapp.com/

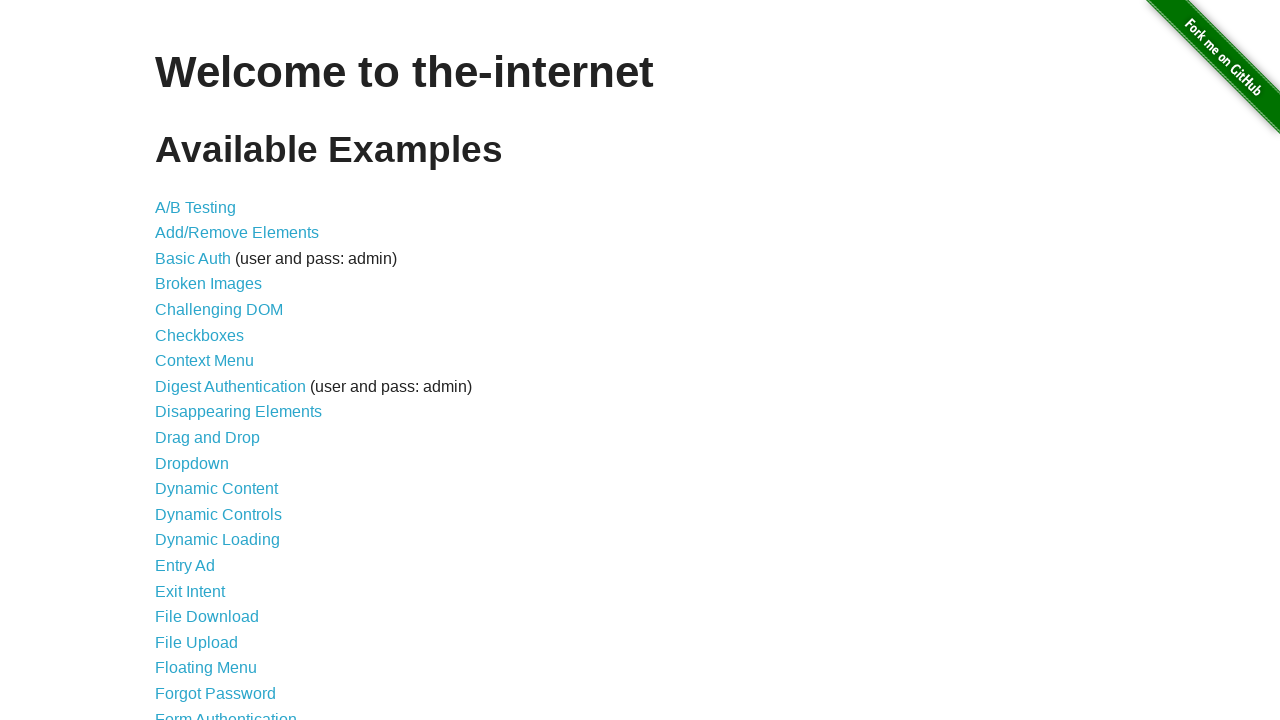

Clicked on the login link at (226, 712) on xpath=/html/body/div[2]/div/ul/li[21]/a
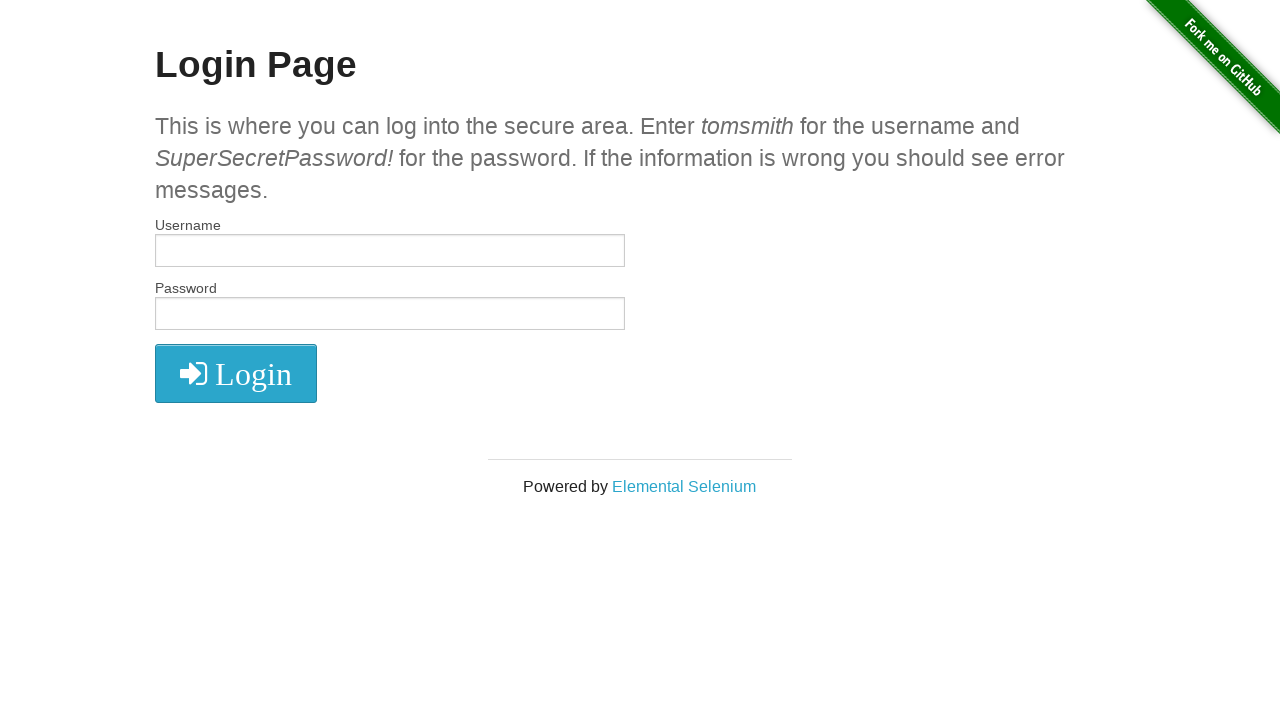

Clicked login button without entering credentials at (236, 374) on #login button i
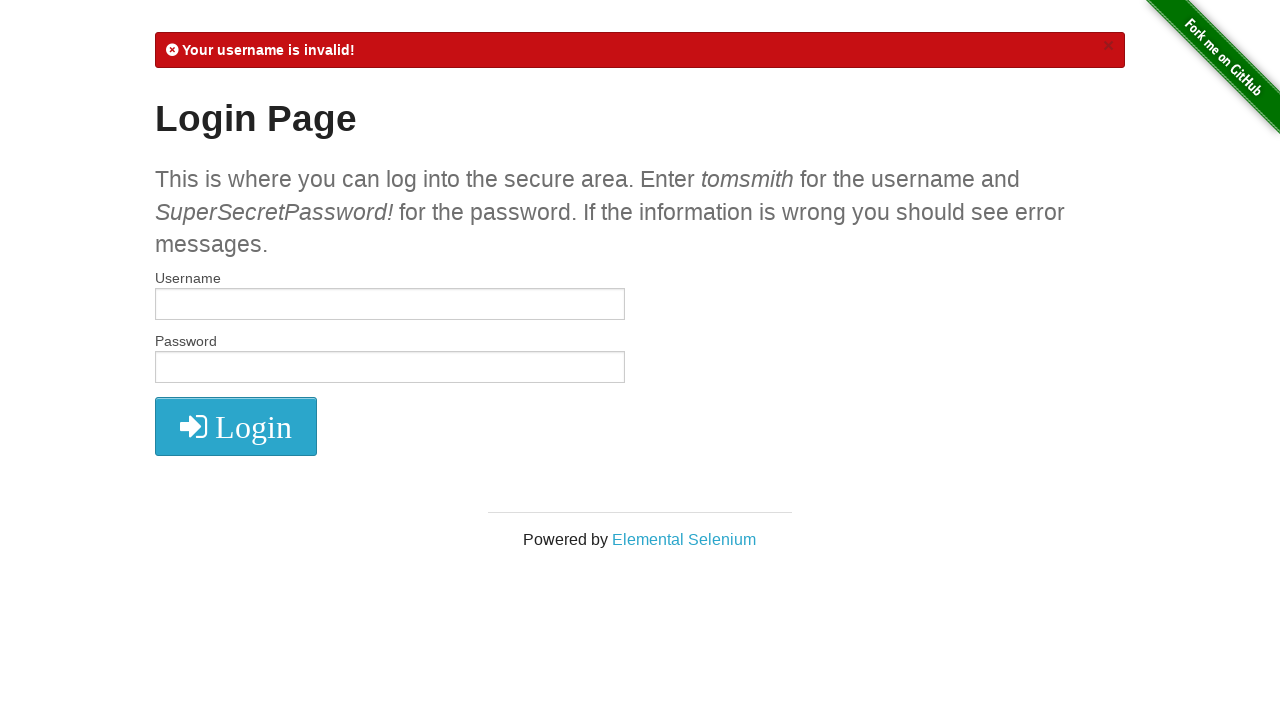

Error message flash element loaded
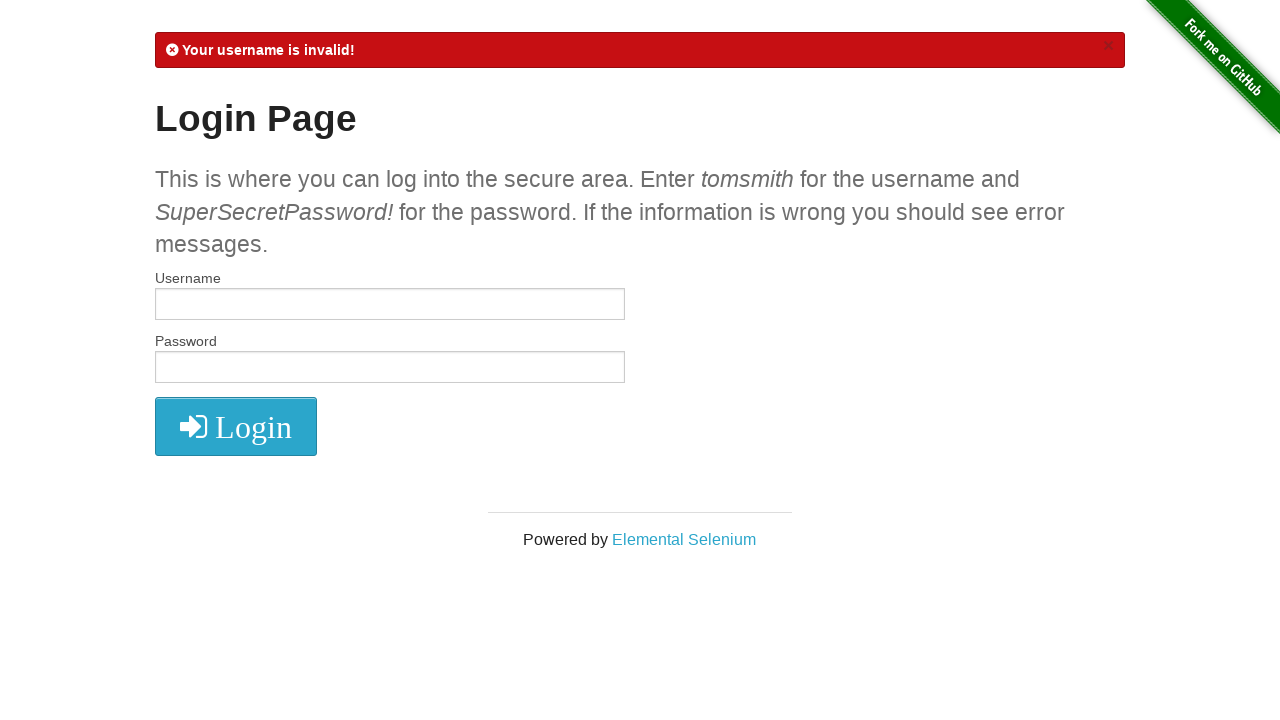

Verified error message is visible
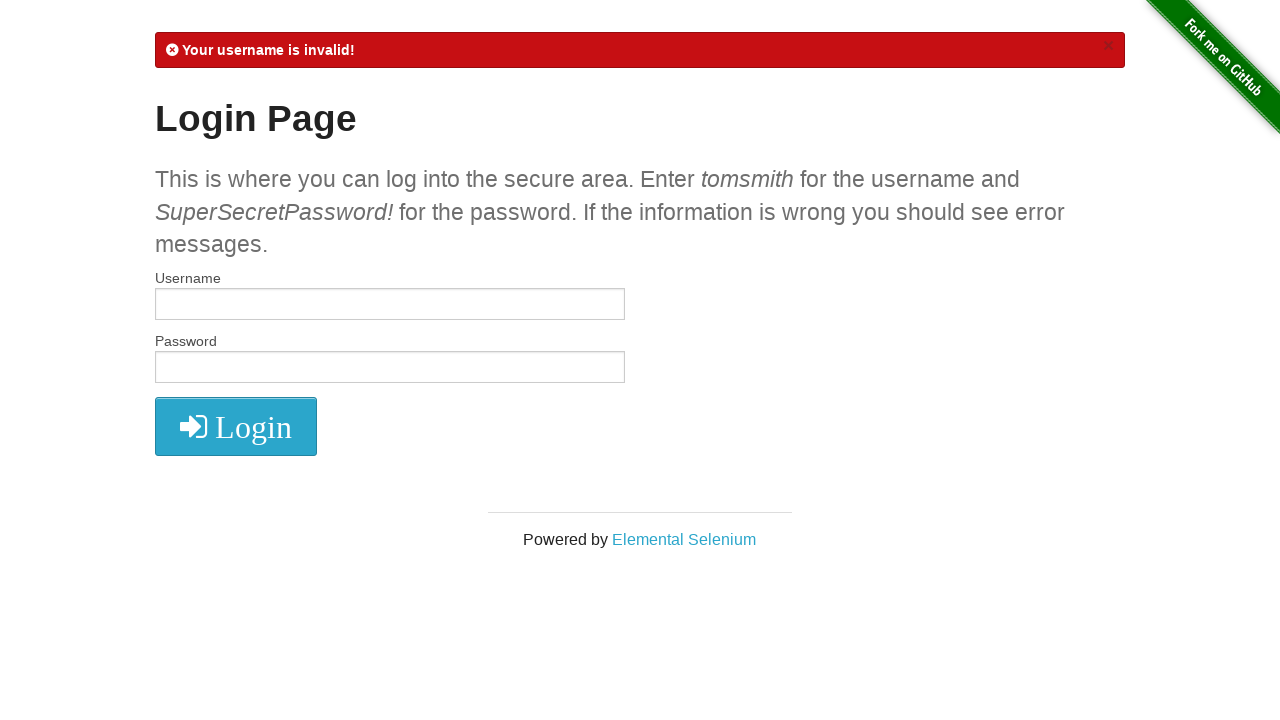

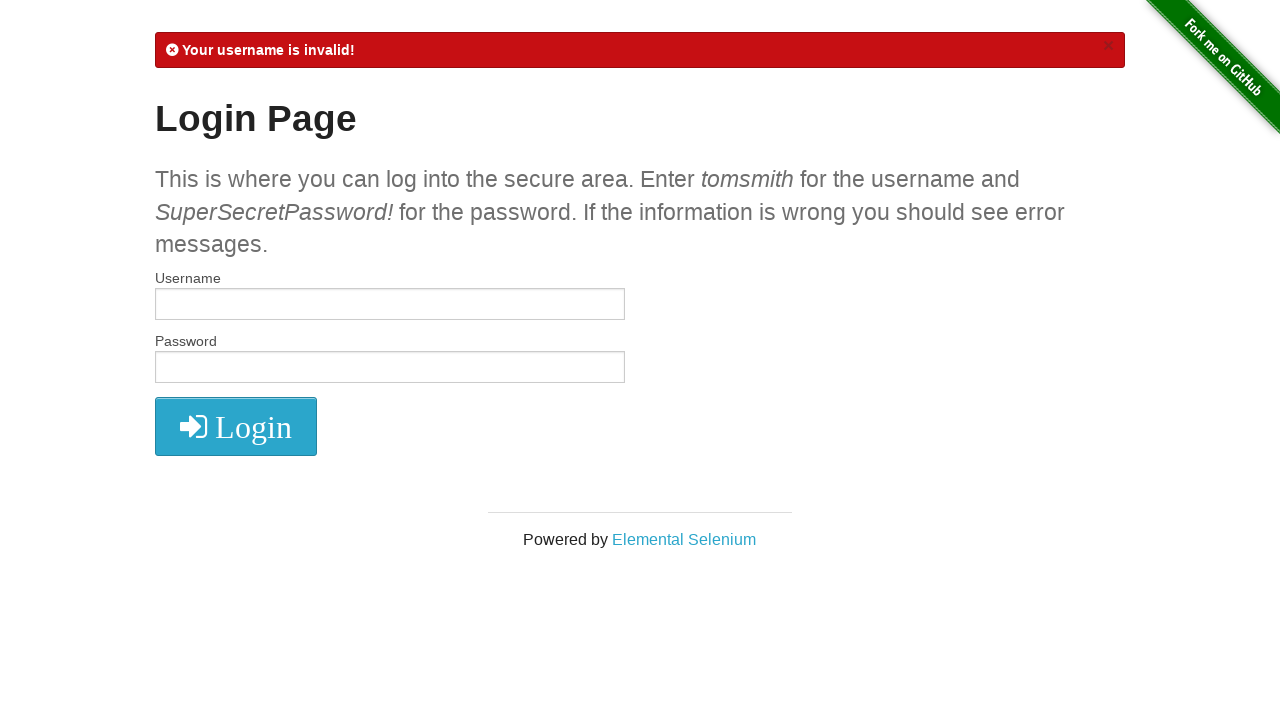